Navigates to GitHub homepage and verifies the page title contains "GitHub"

Starting URL: https://www.github.com

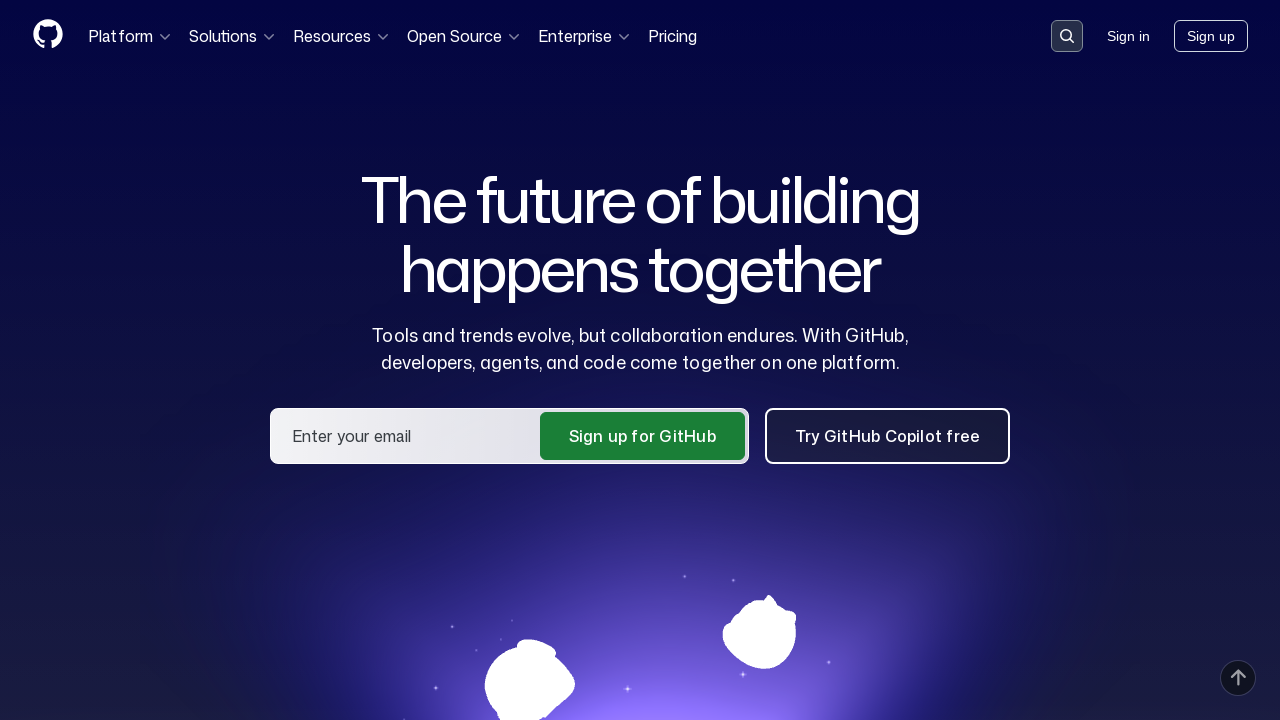

Navigated to GitHub homepage
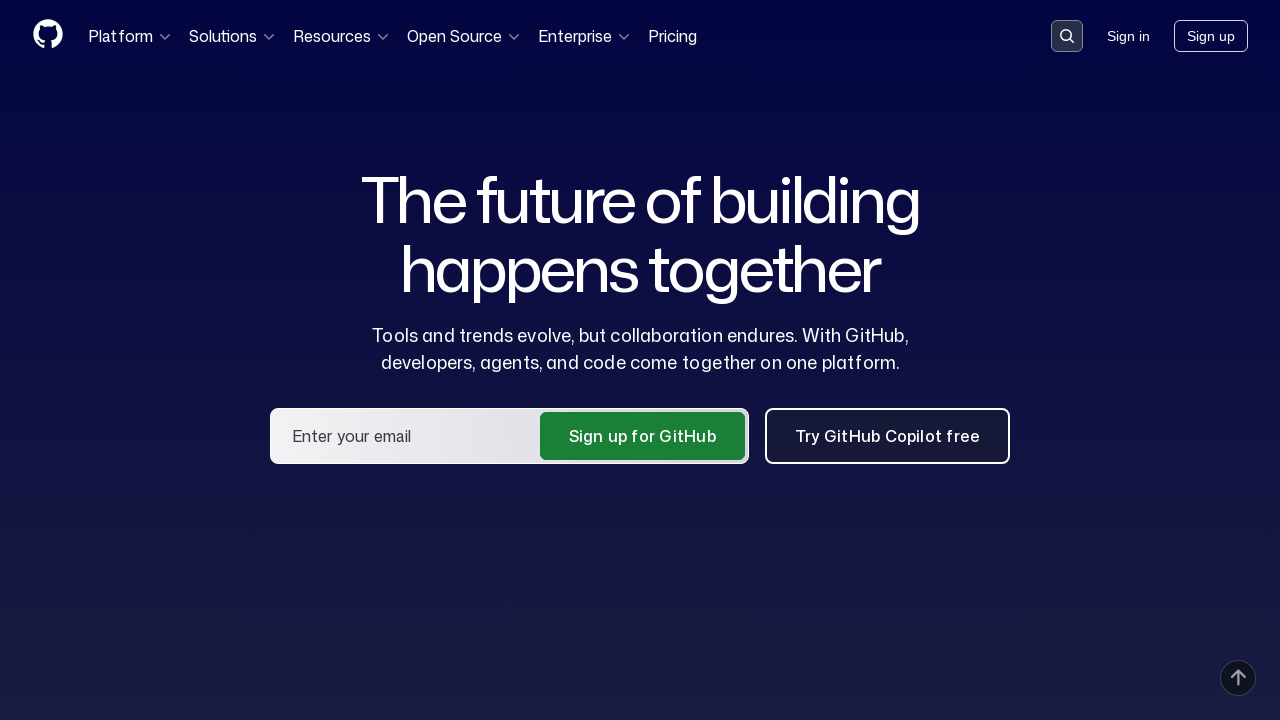

GitHub homepage loaded (domcontentloaded)
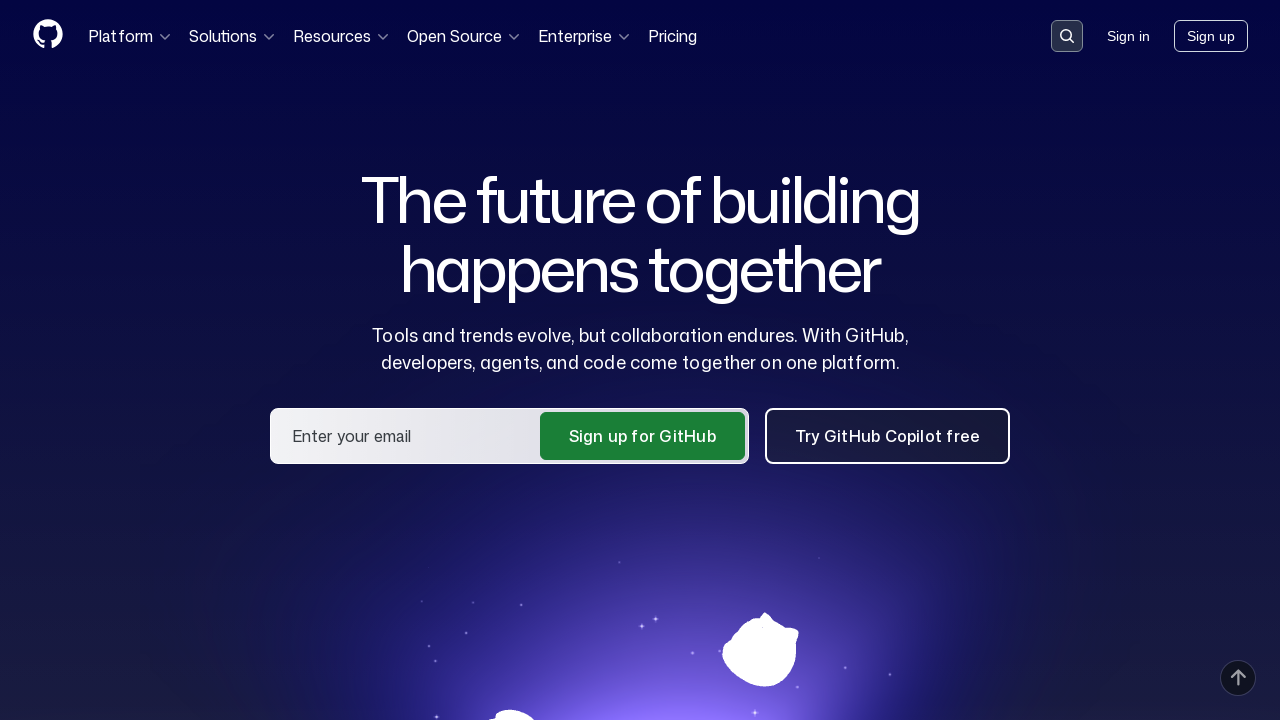

Verified page title contains 'GitHub': GitHub · Change is constant. GitHub keeps you ahead. · GitHub
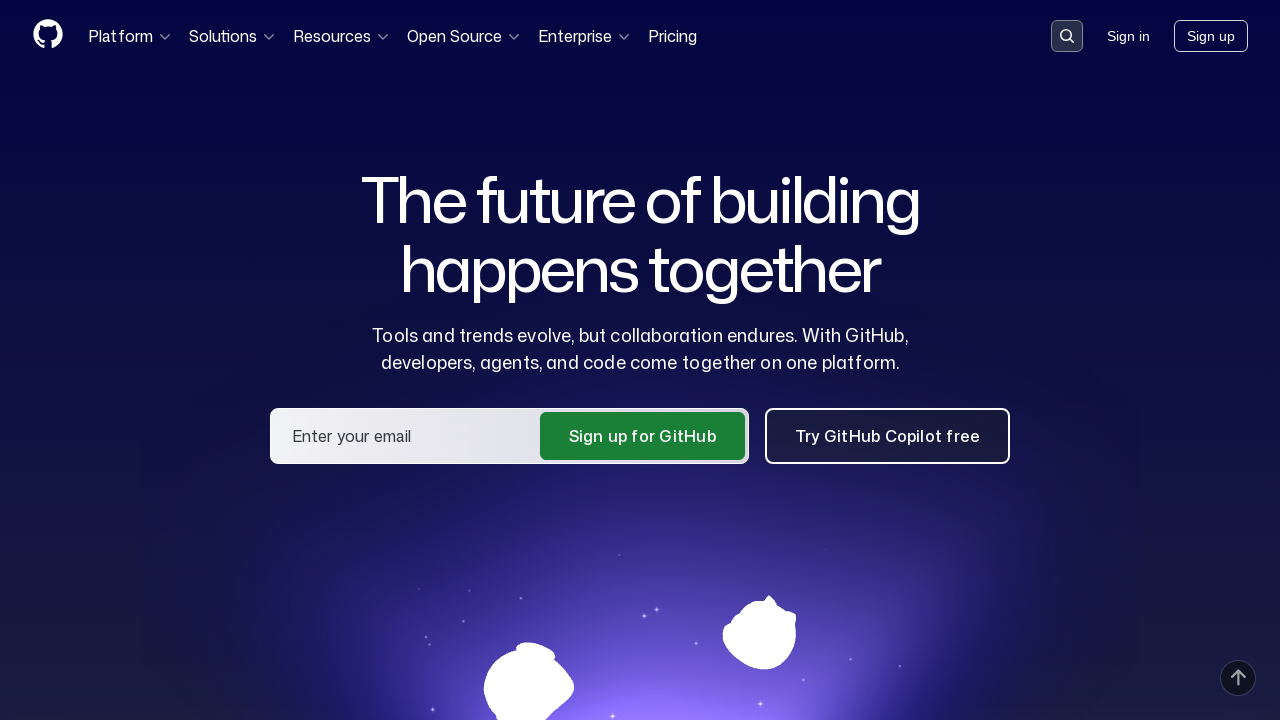

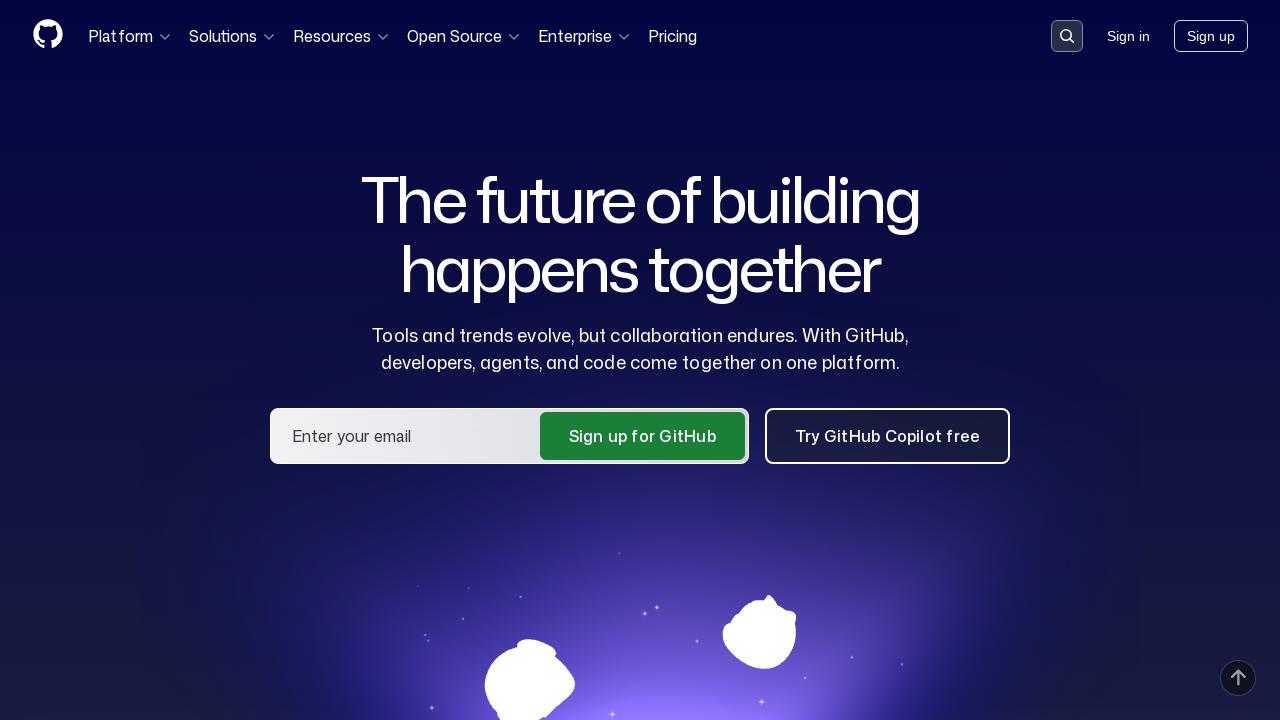